Navigates to Hepsiburada e-commerce website

Starting URL: https://www.hepsiburada.com

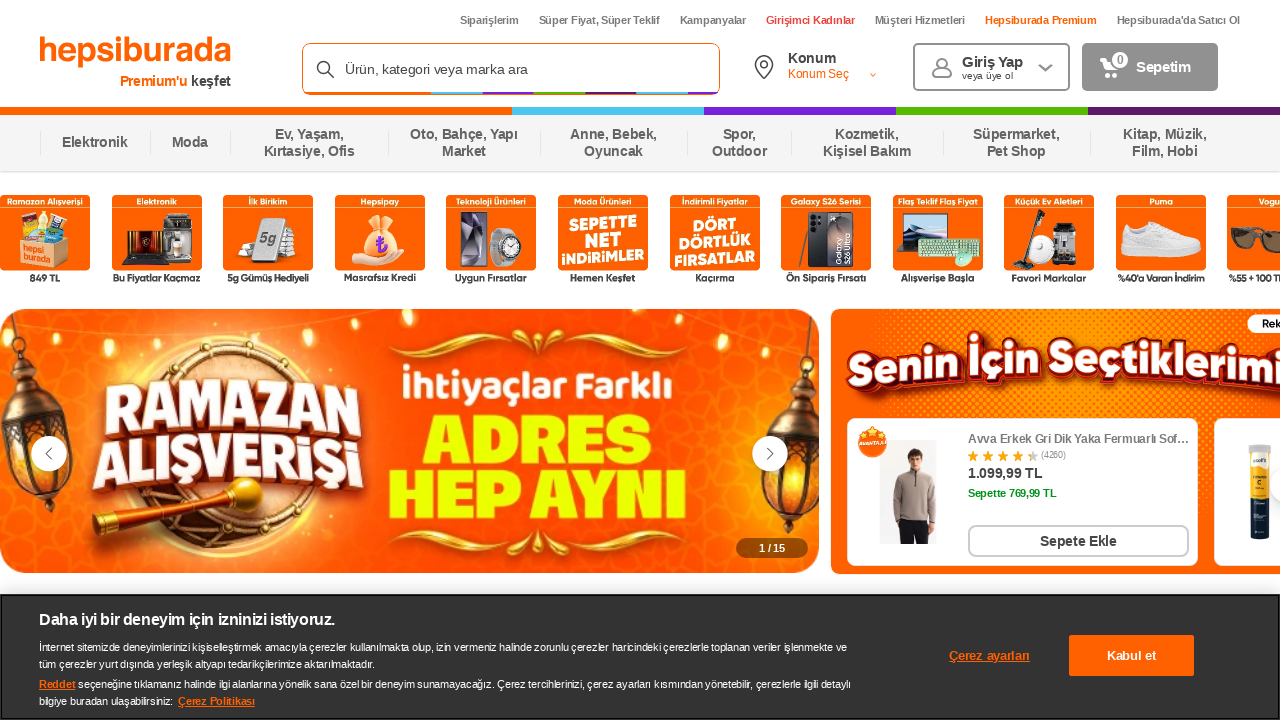

Hepsiburada website loaded and network idle state reached
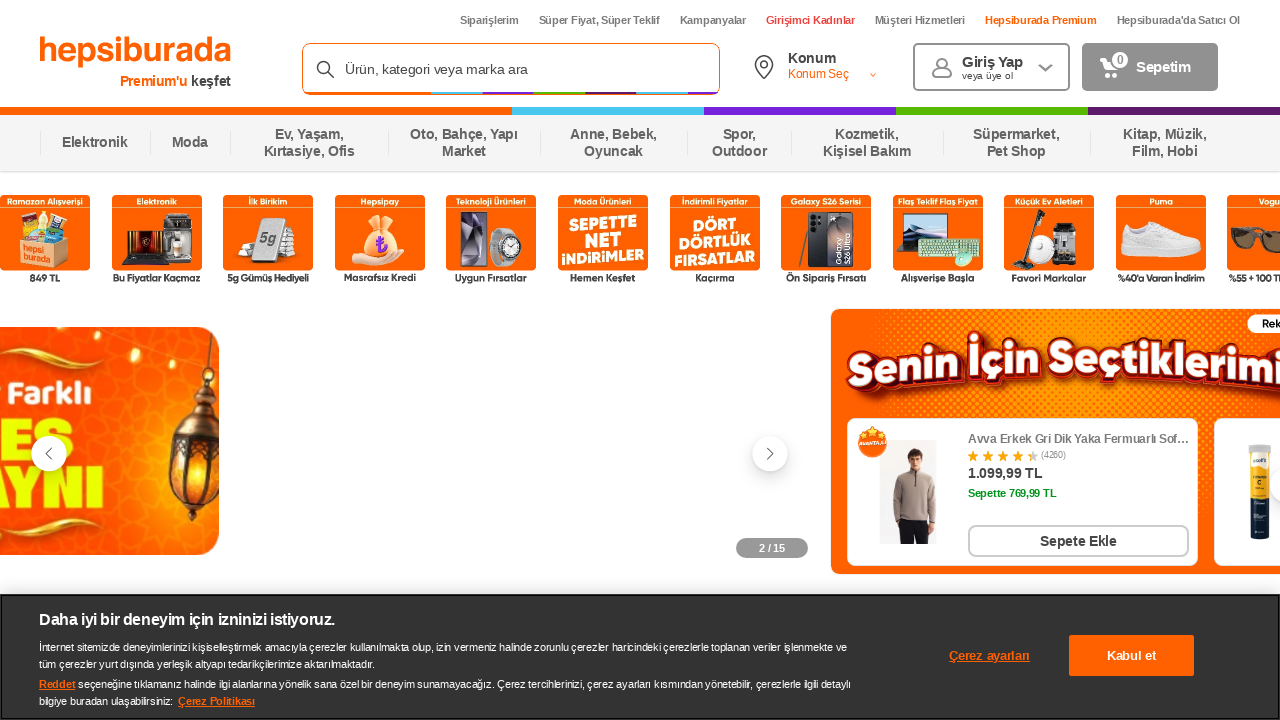

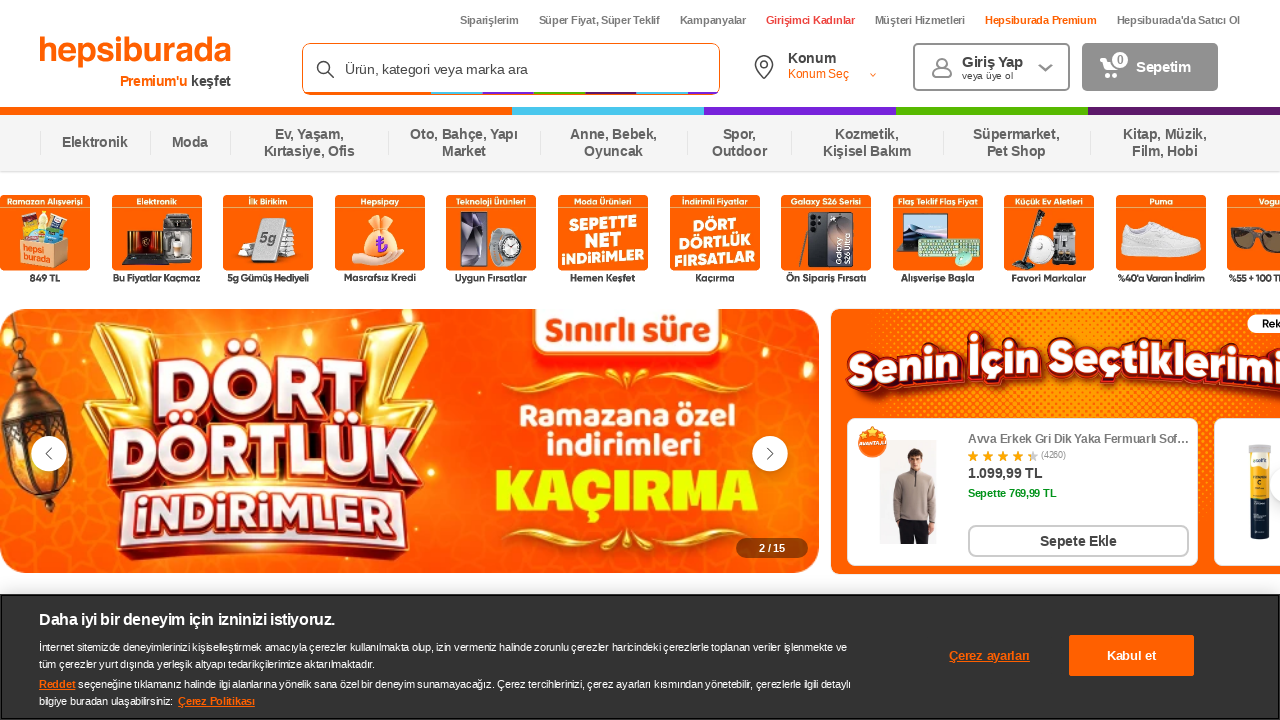